Tests single window handling by opening a new window, navigating to Selenium docs, and performing a search

Starting URL: https://demo.automationtesting.in/Windows.html

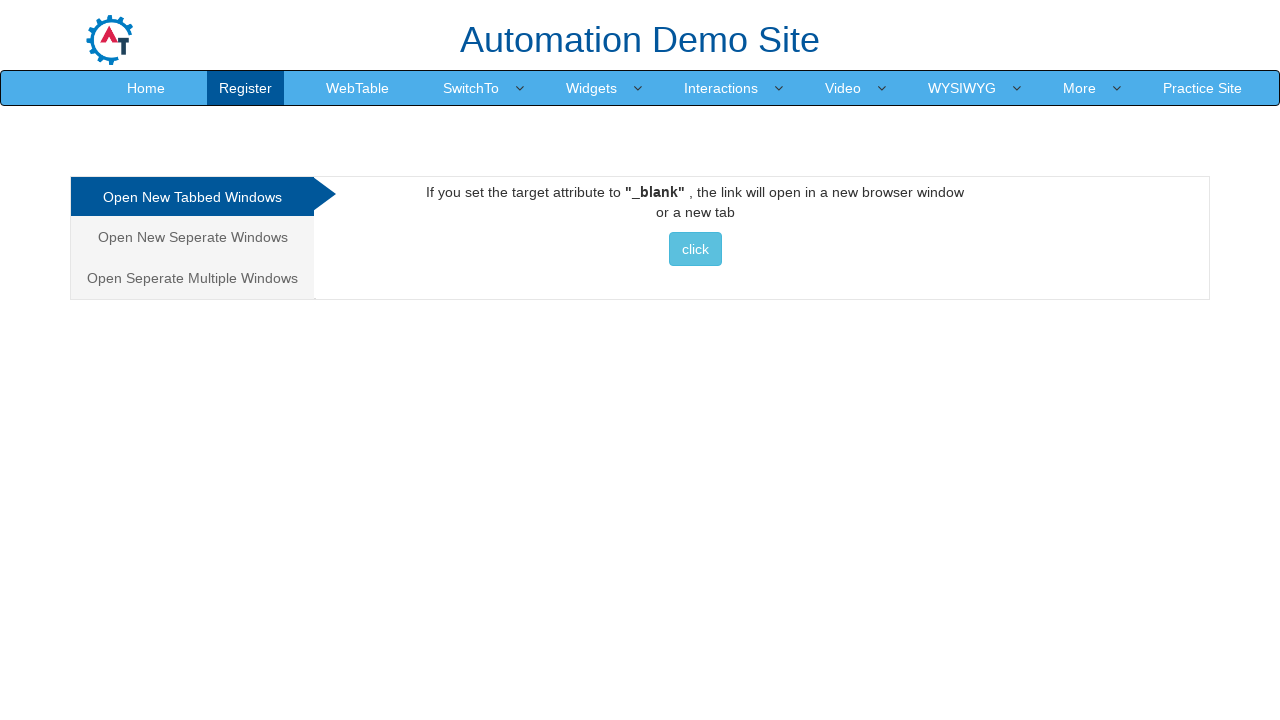

Clicked on Separate window tab at (192, 237) on .analystic[href="#Seperate"]
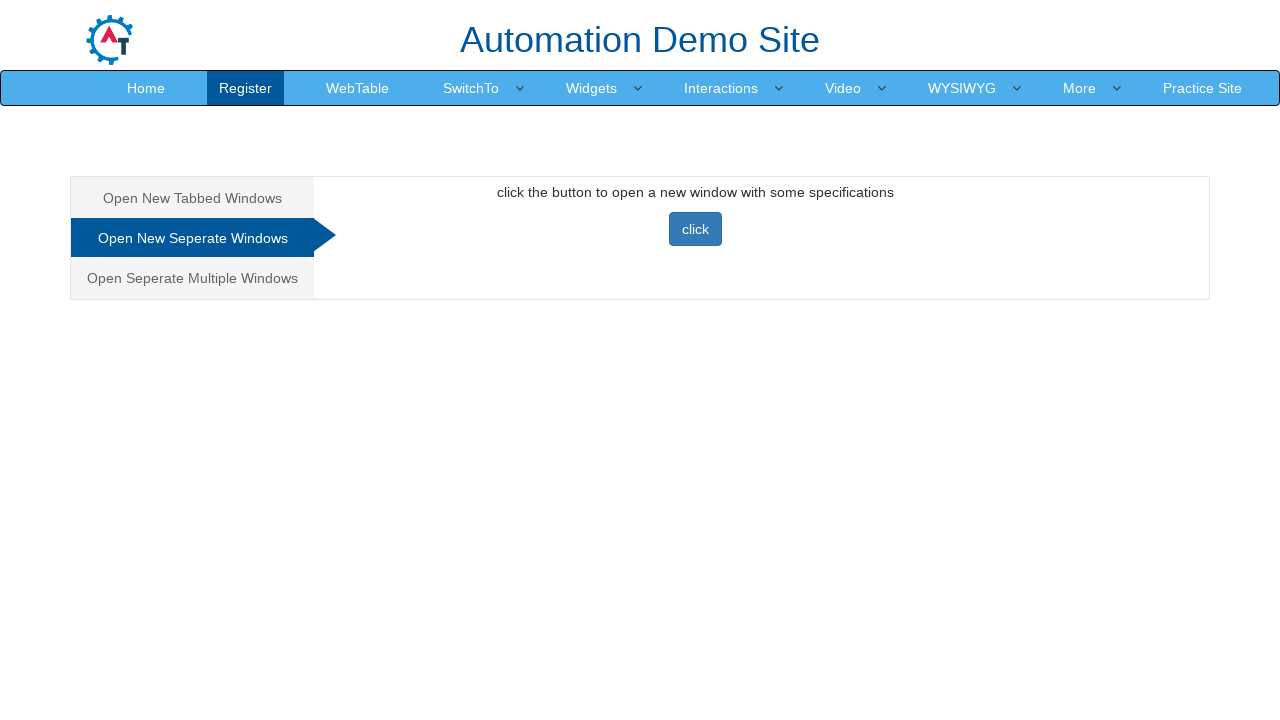

Clicked button to open new window at (695, 229) on button[onclick="newwindow()"]
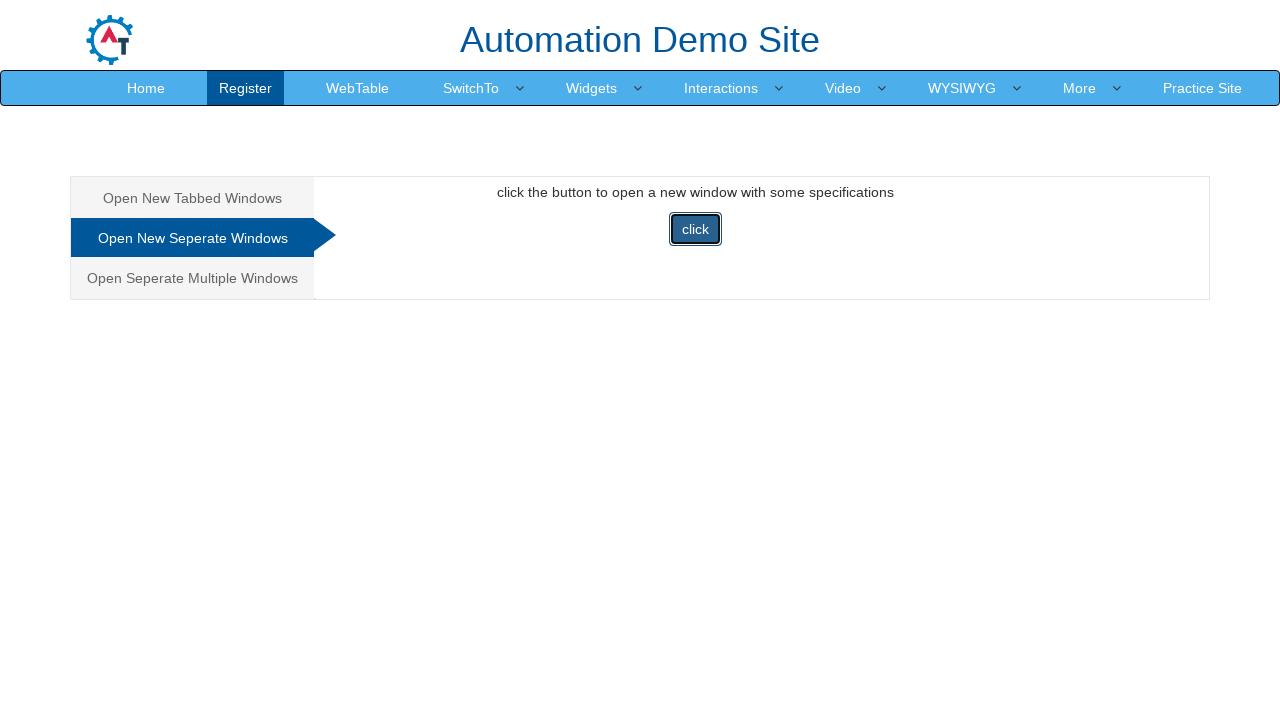

New window loaded successfully
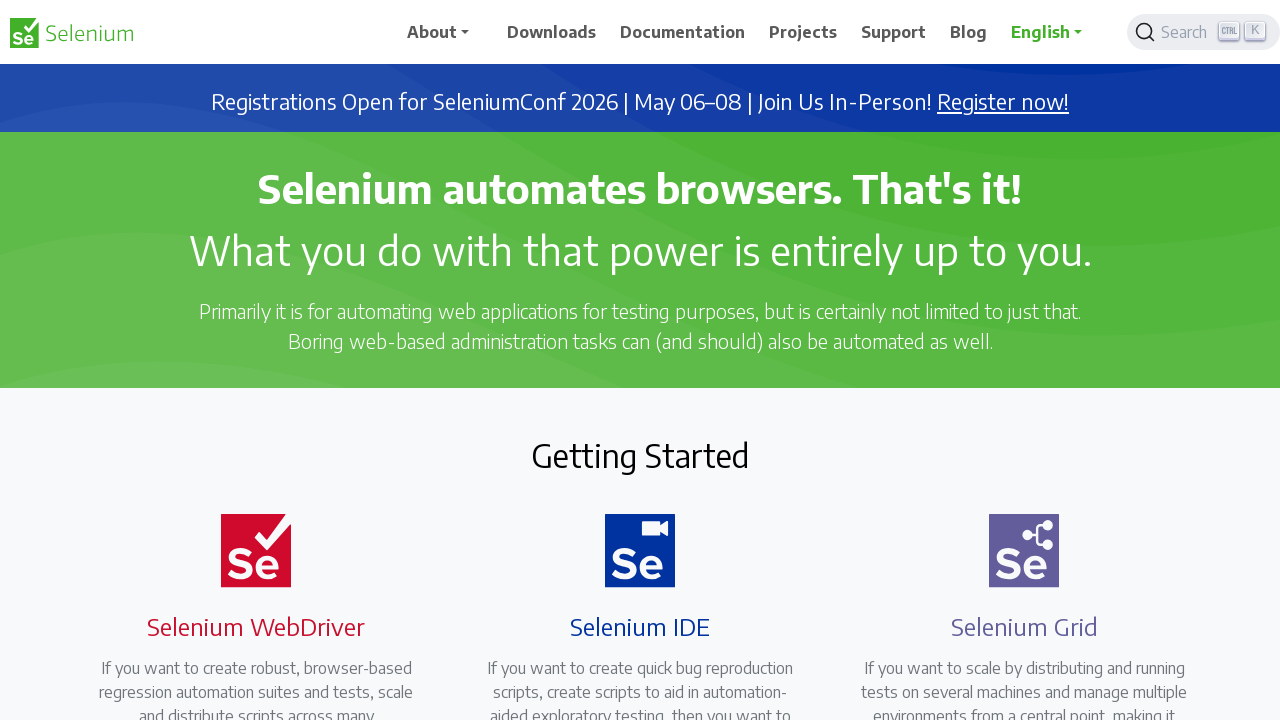

Clicked on Selenium WebDriver link at (244, 360) on xpath=//a[contains(@class, "selenium-webdriver")]
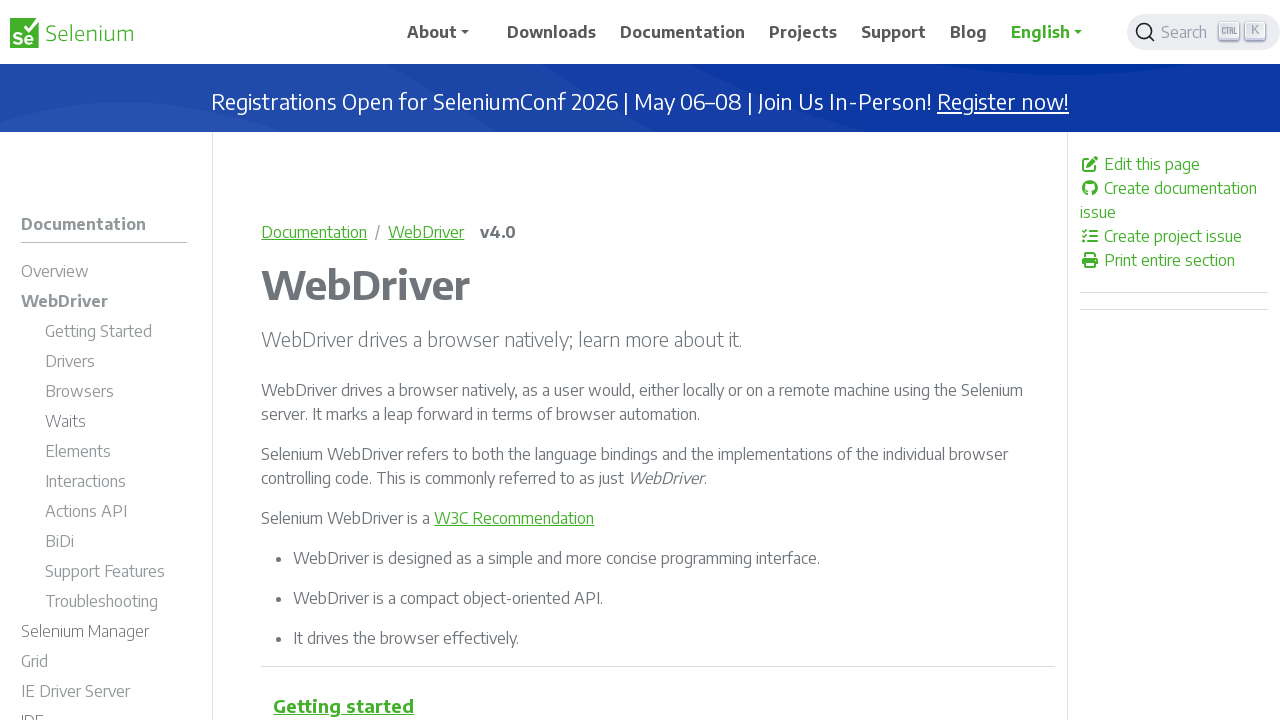

Selenium WebDriver page loaded
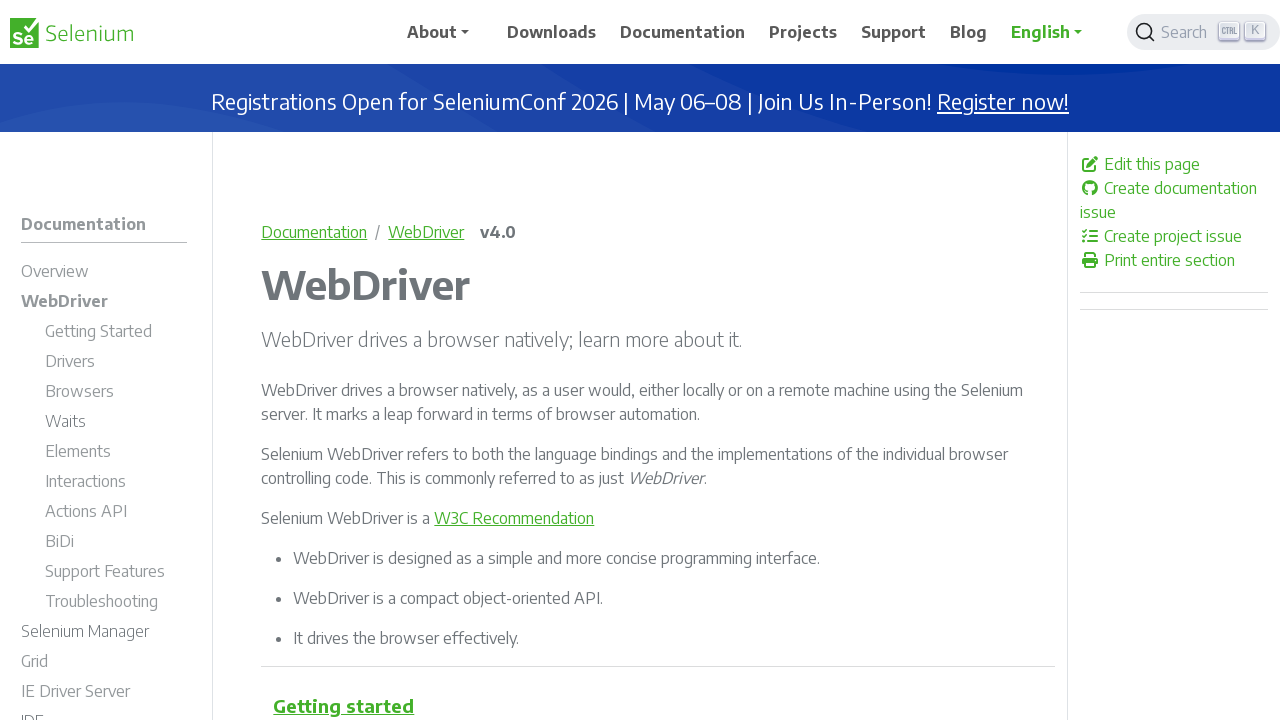

Clicked on Search button at (1177, 32) on span:has-text("Search") >> nth=0
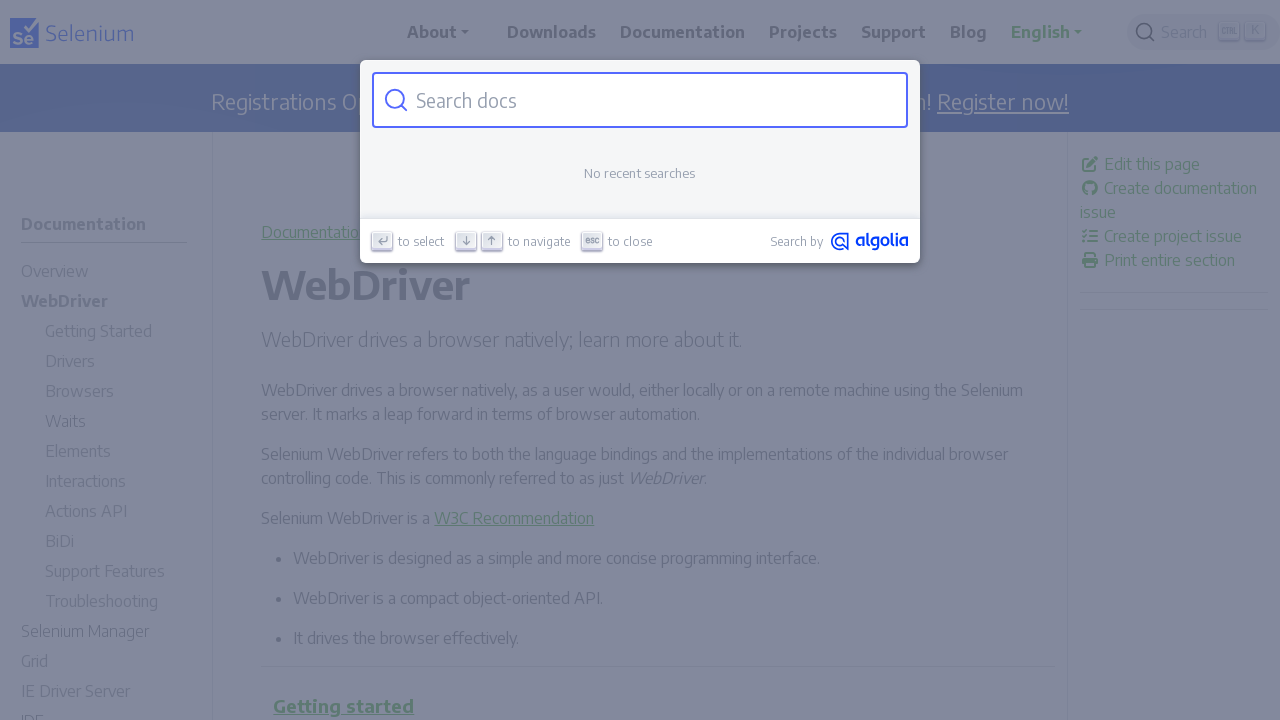

Clicked on document search input field at (652, 100) on #docsearch-input
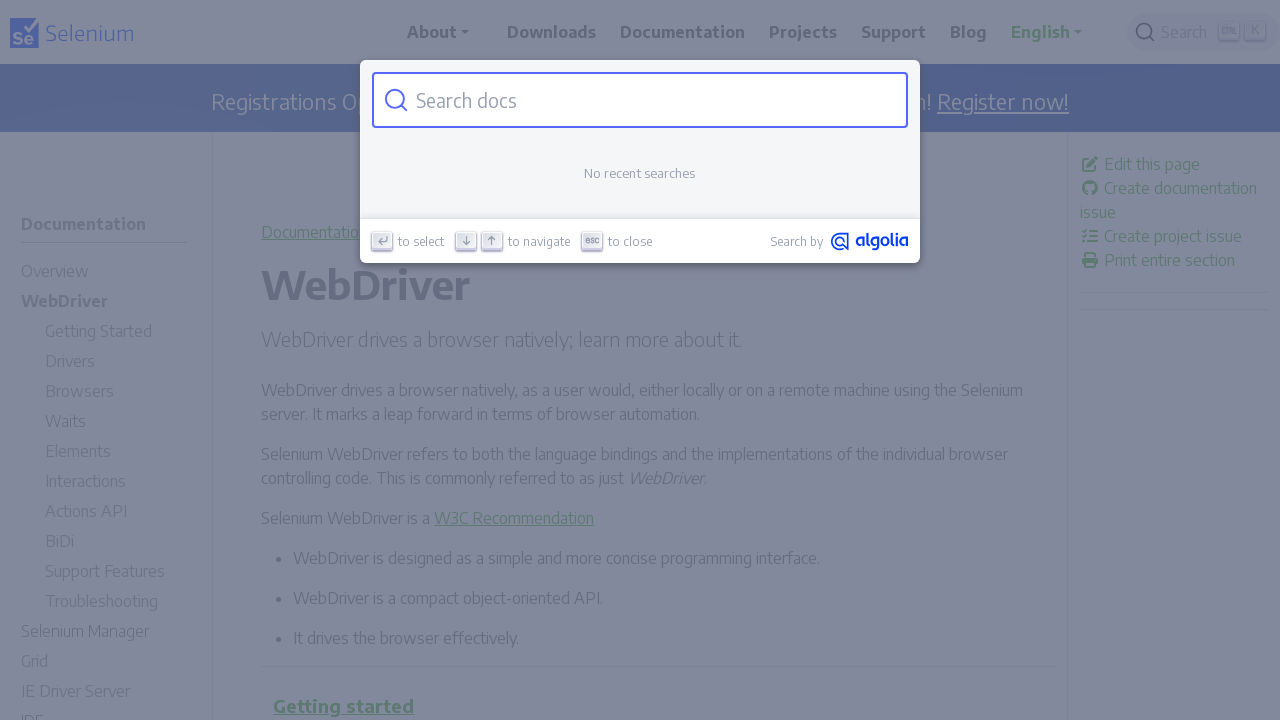

Filled search input with 'Locator Strategies' on #docsearch-input
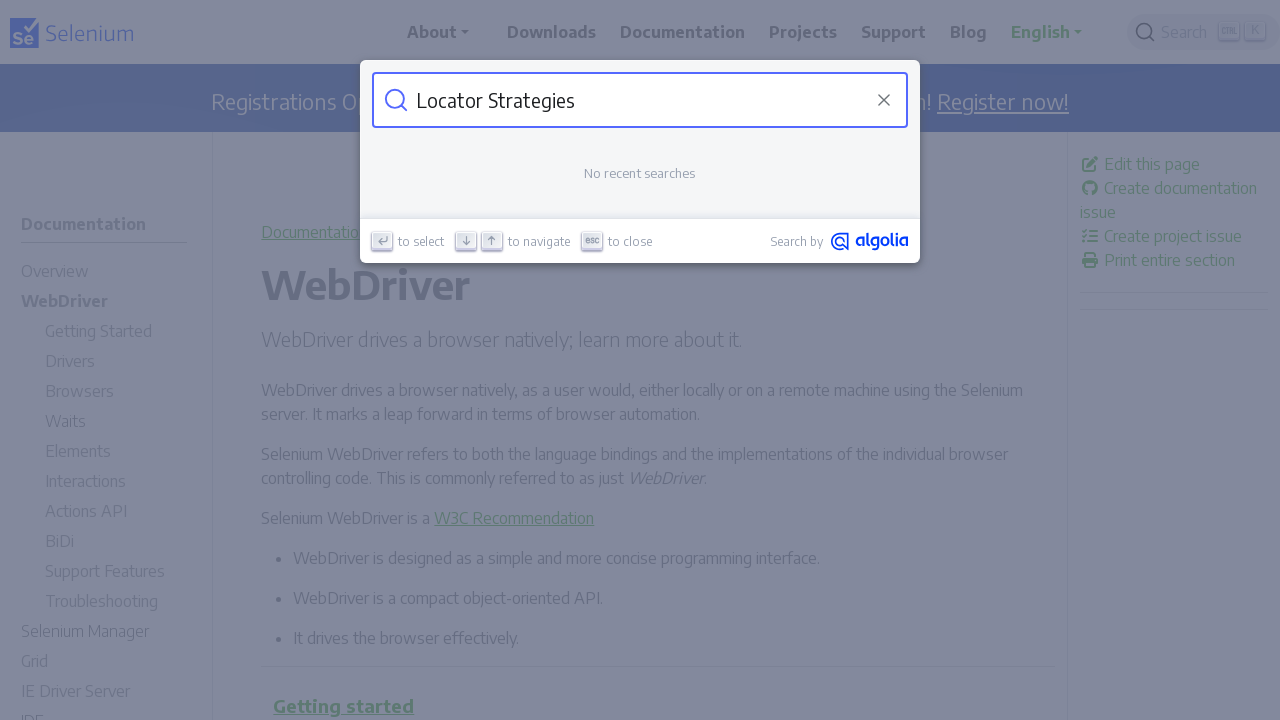

Search results loaded and visible
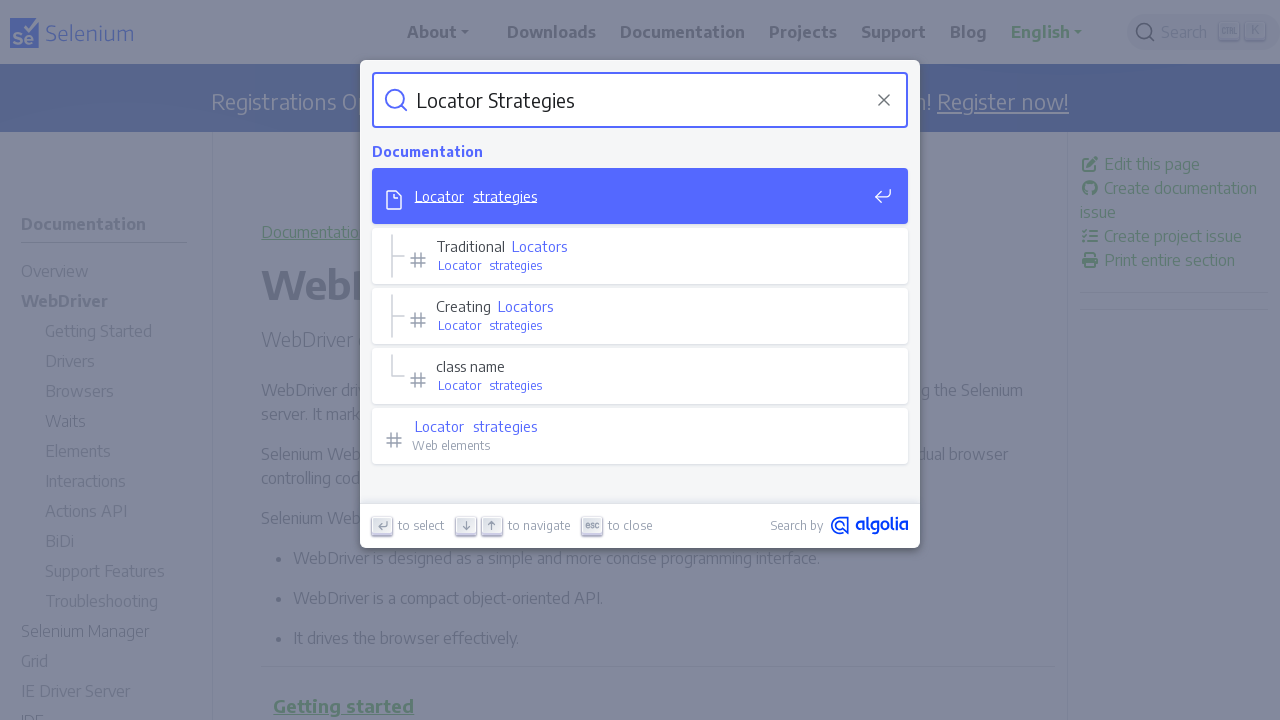

Closed the new window
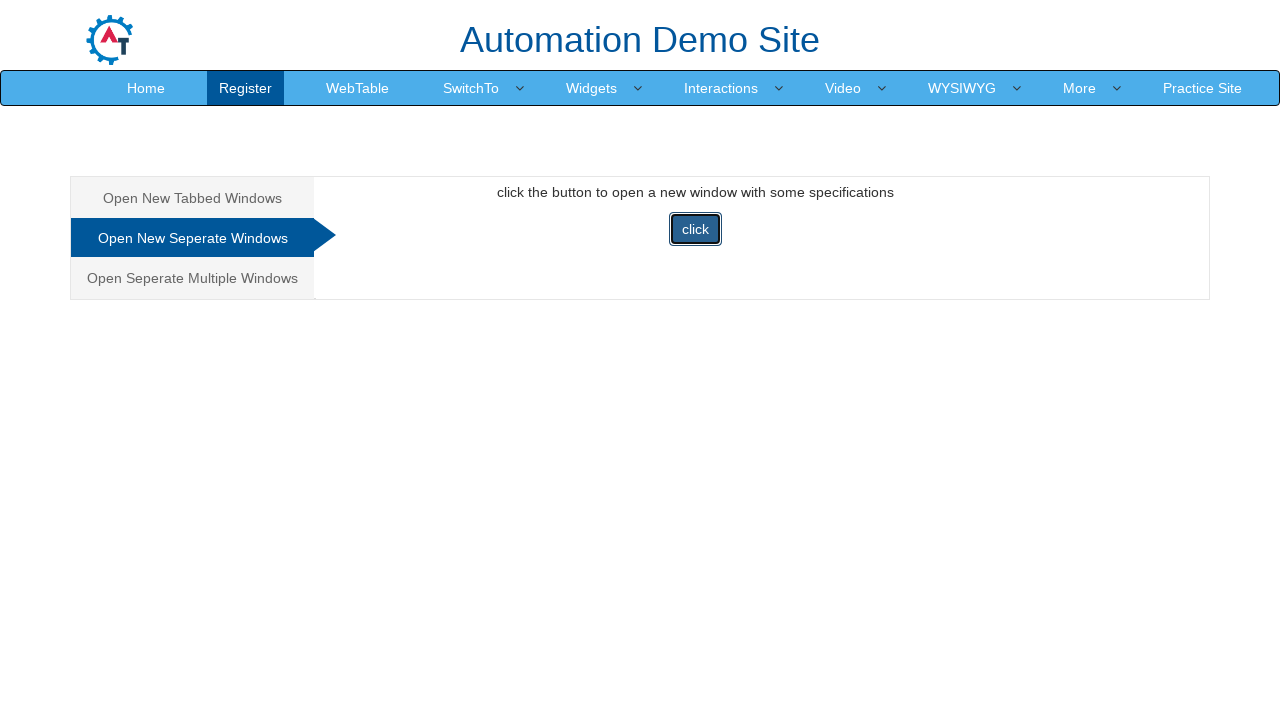

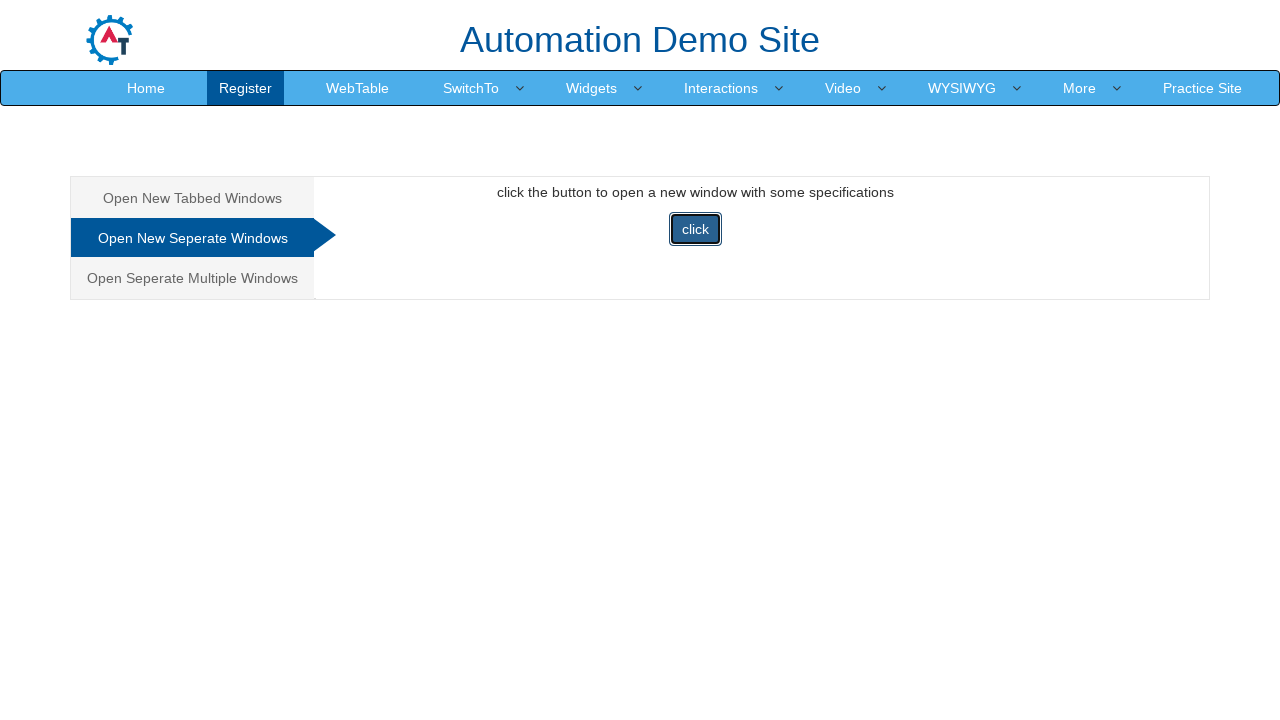